Tests dynamic content loading by clicking the Start button and verifying that "Hello World!" text appears after the loading completes

Starting URL: https://the-internet.herokuapp.com/dynamic_loading/1

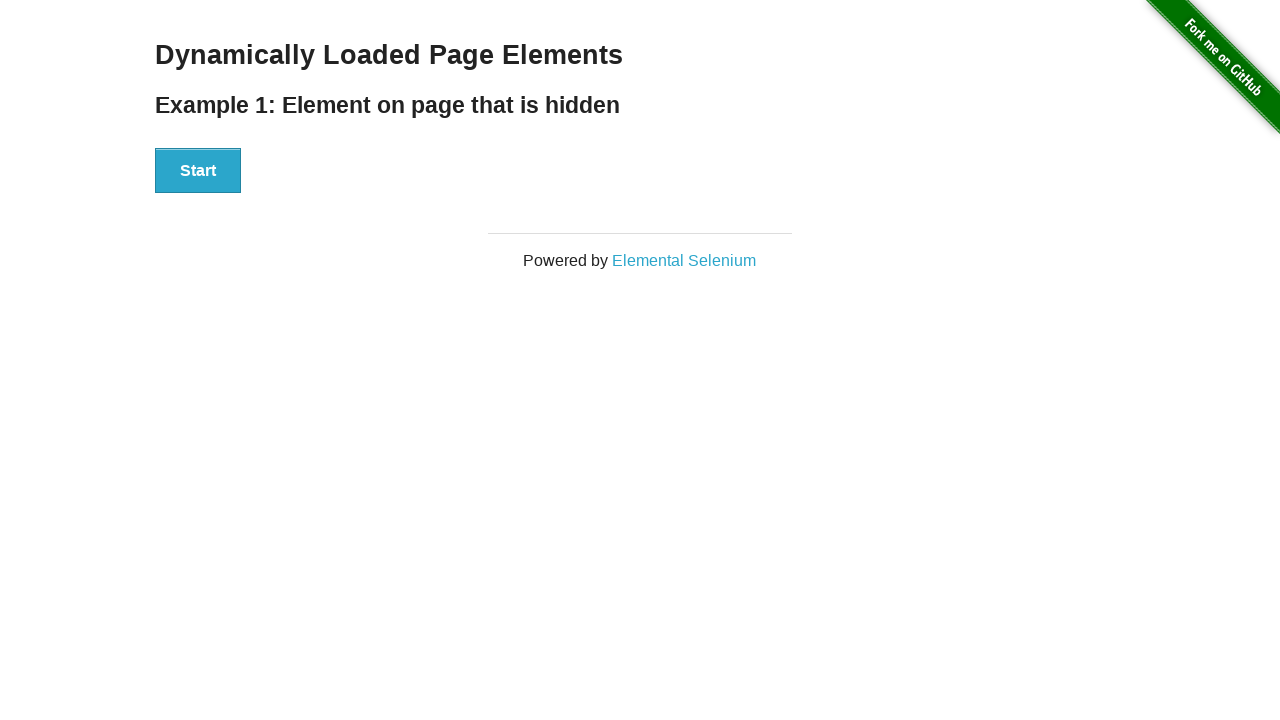

Clicked Start button to trigger dynamic content loading at (198, 171) on xpath=//button
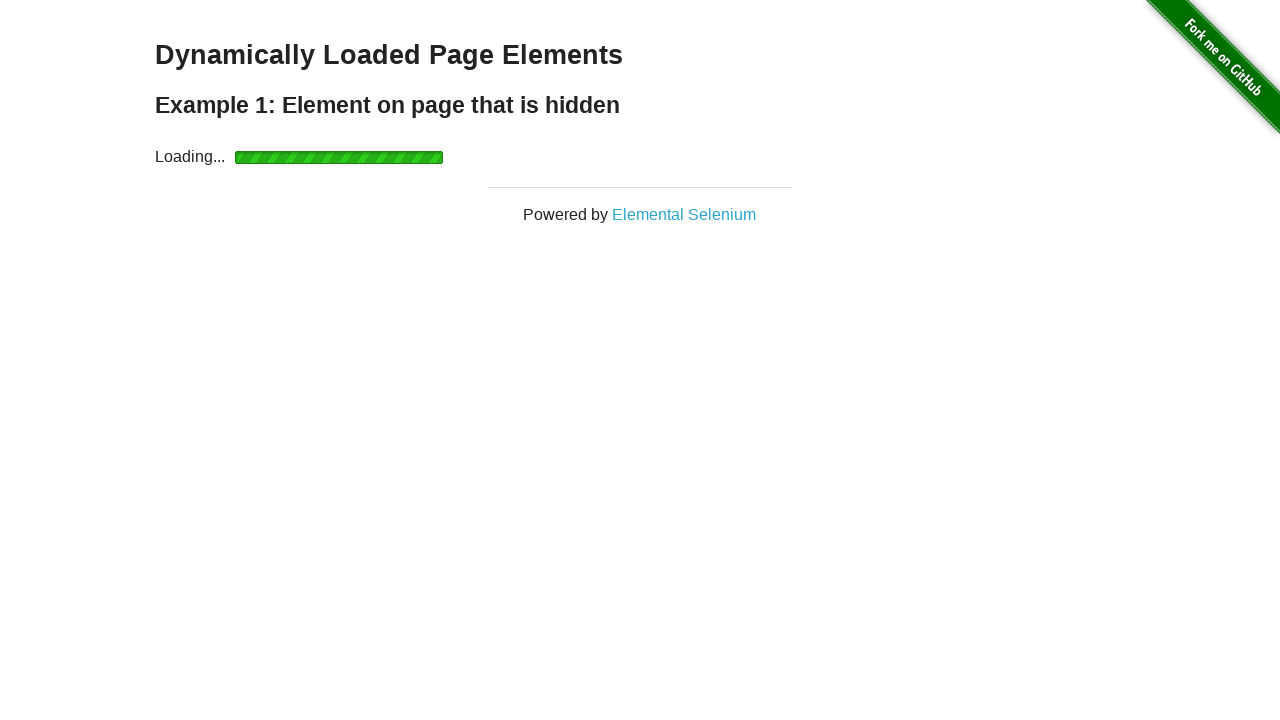

Waited for 'Hello World!' text to become visible after loading completed
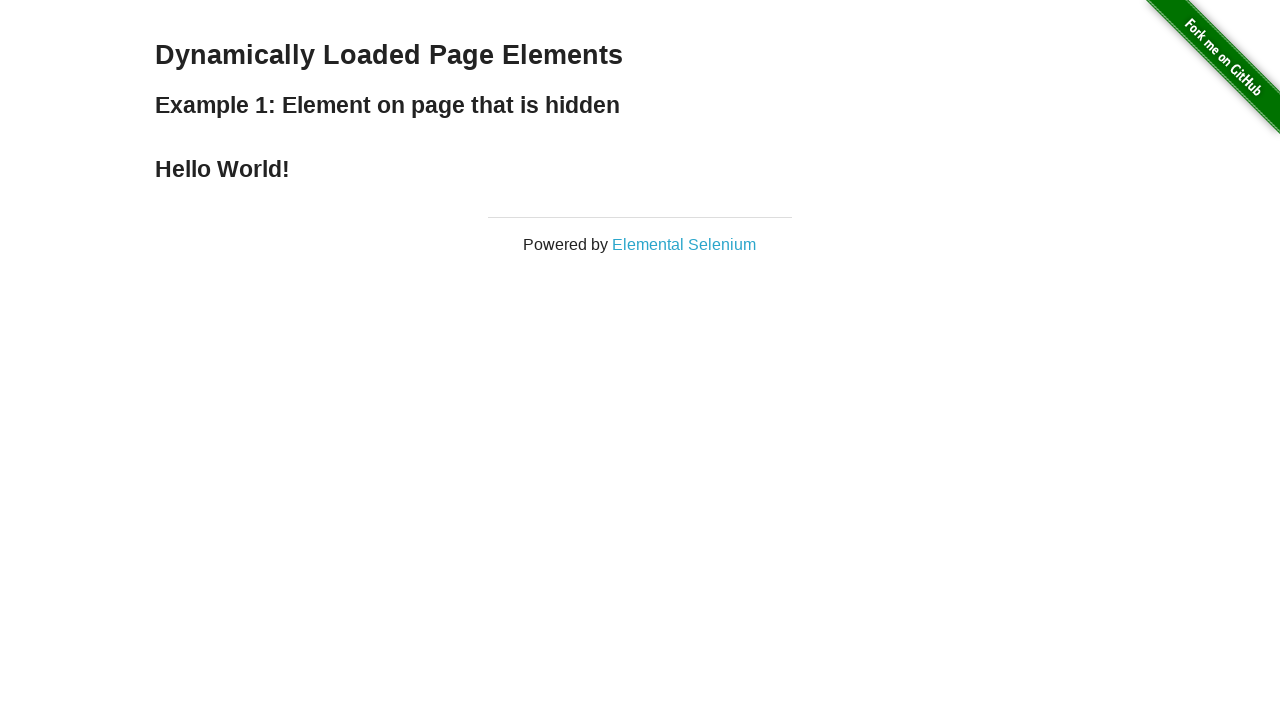

Retrieved text content from the loaded element
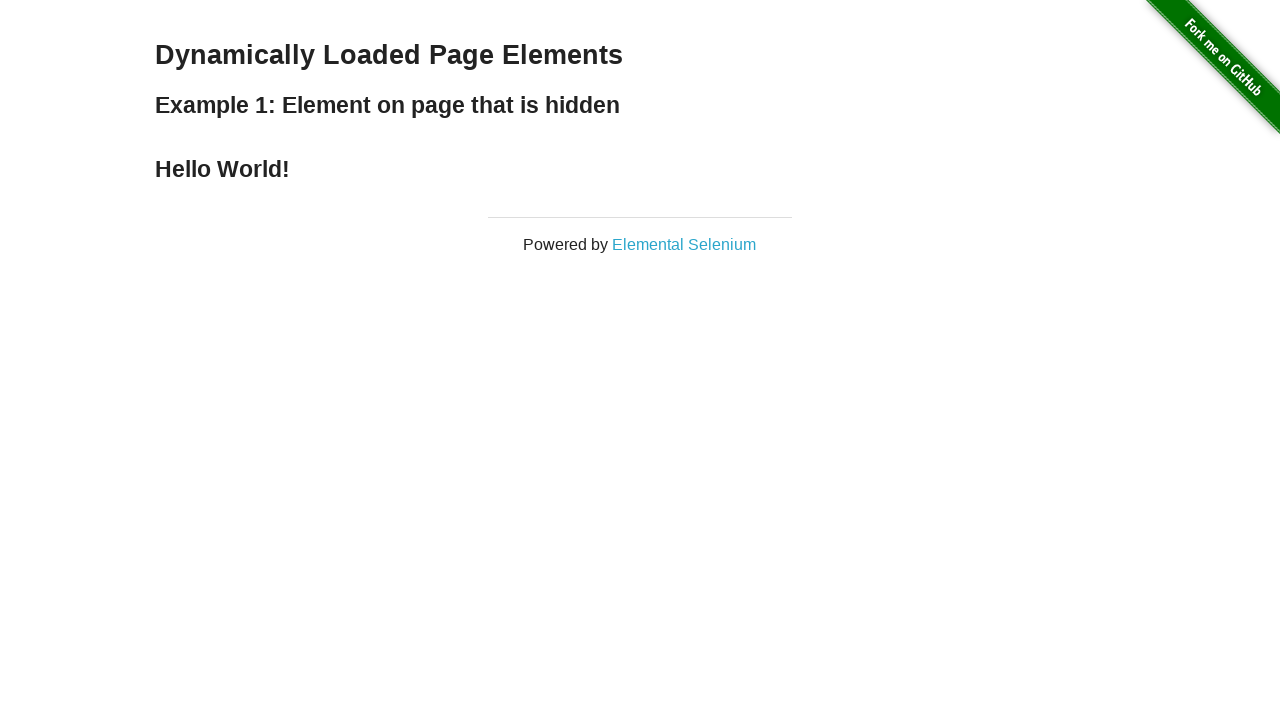

Verified that the text content equals 'Hello World!'
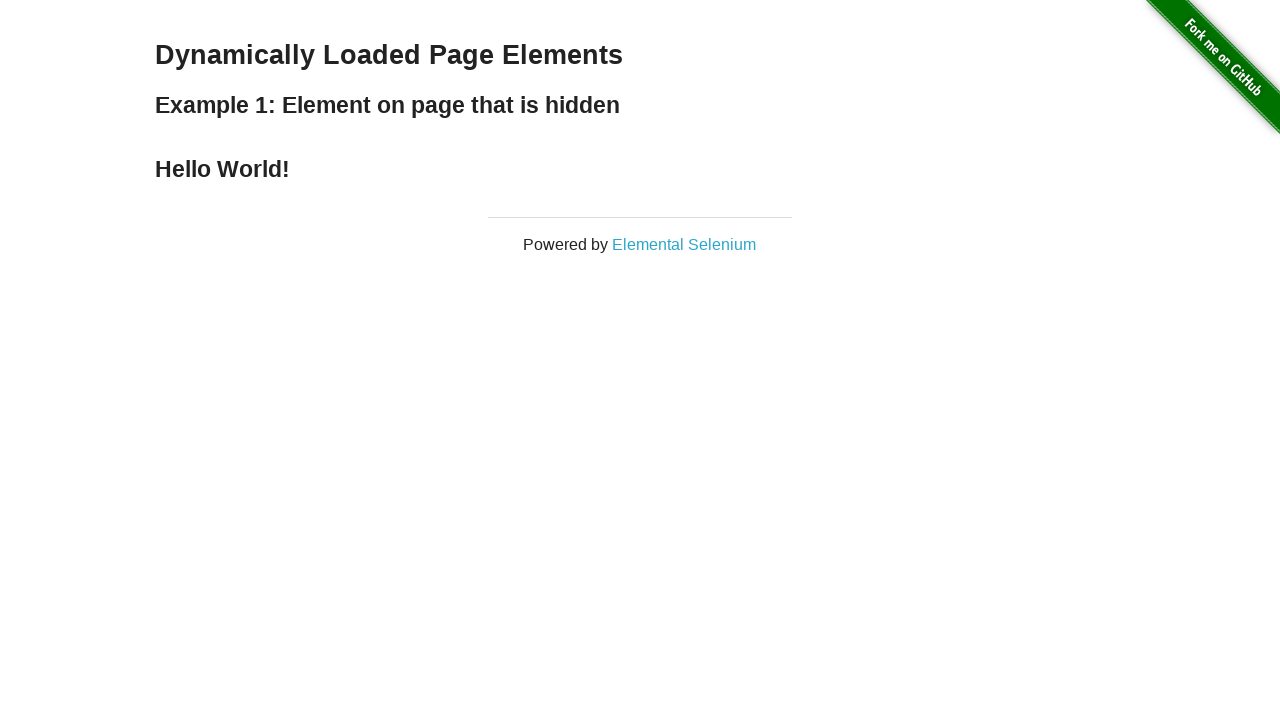

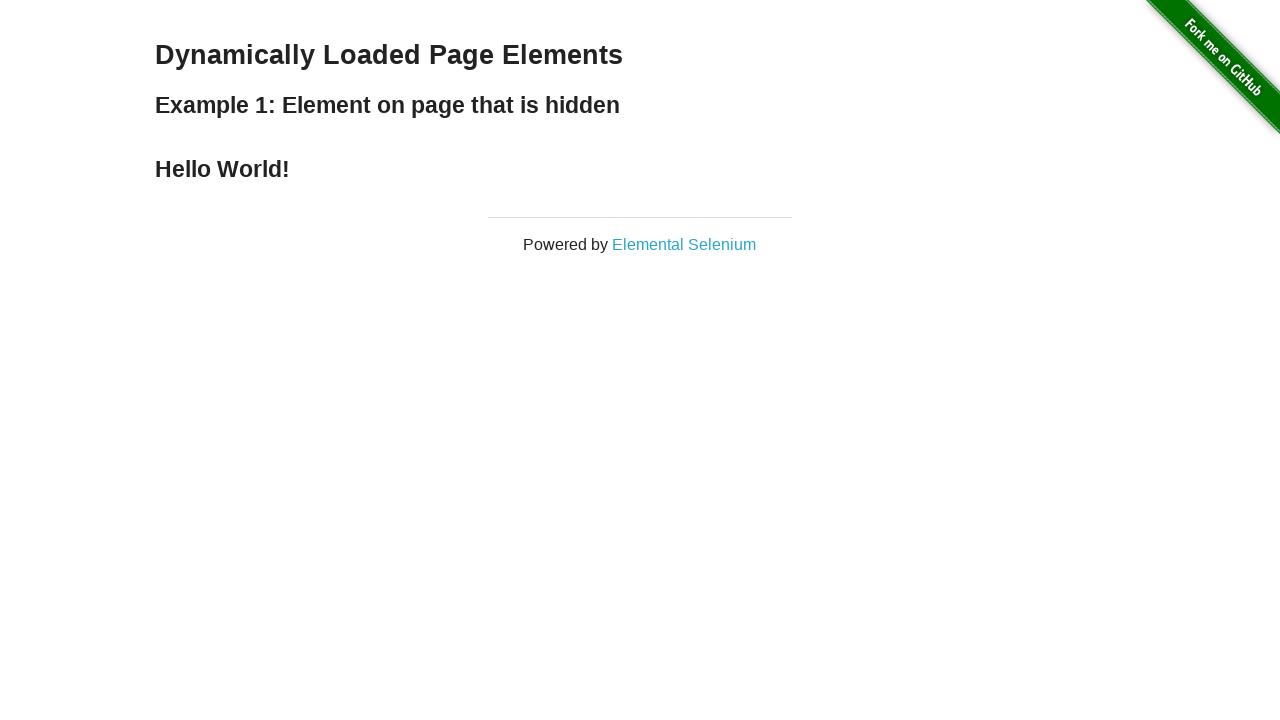